Tests file download functionality by clicking on a file link to initiate a download

Starting URL: https://the-internet.herokuapp.com/download

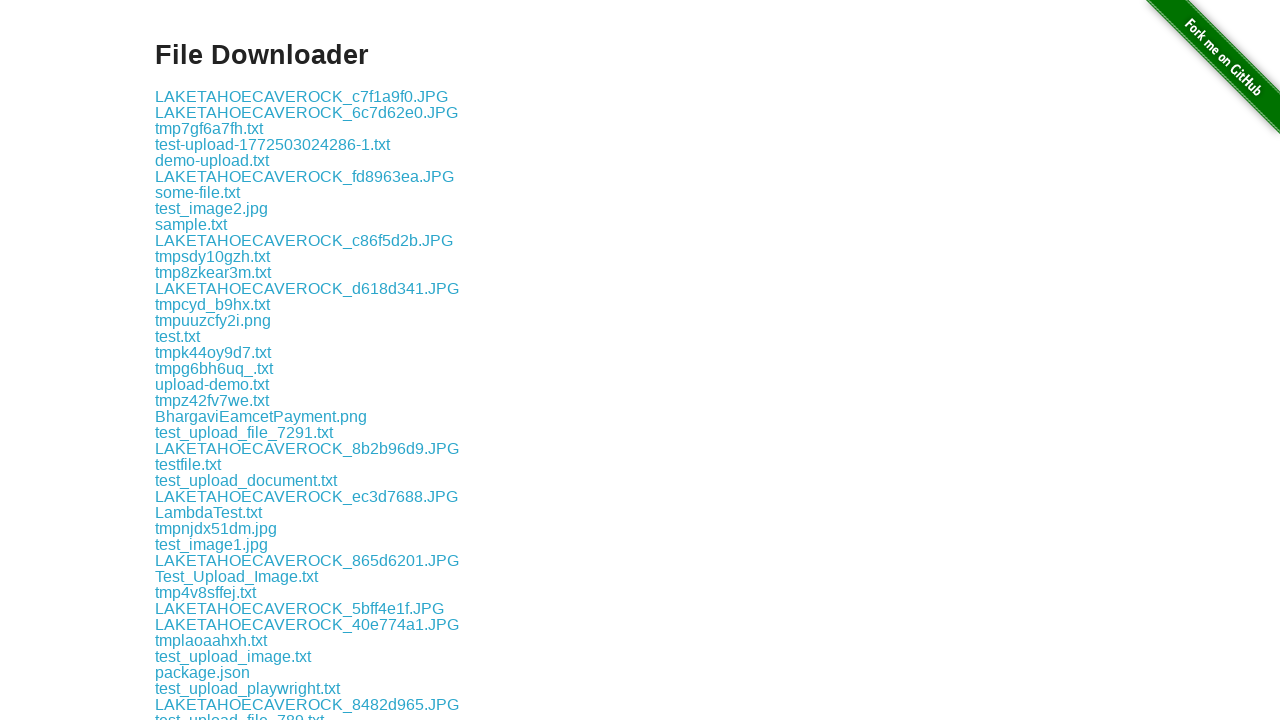

Clicked on file link 'some-file.txt' to initiate download at (198, 192) on text=some-file.txt
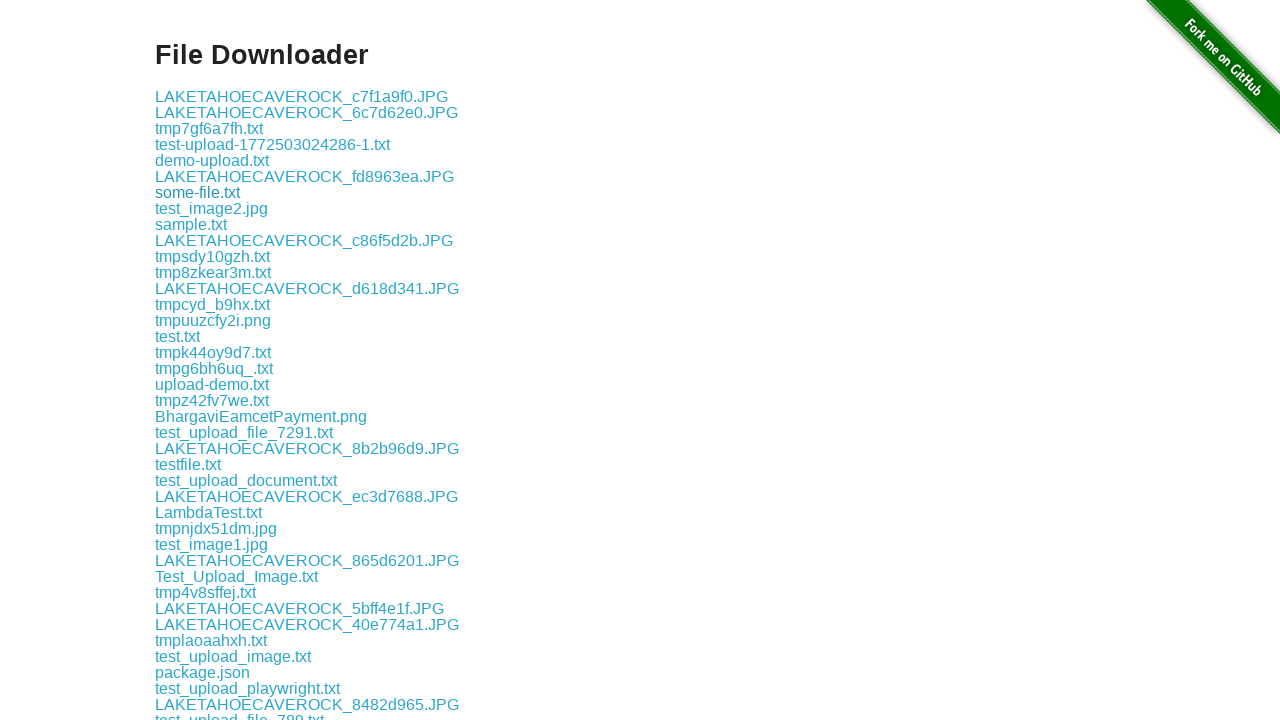

Waited for file download to complete
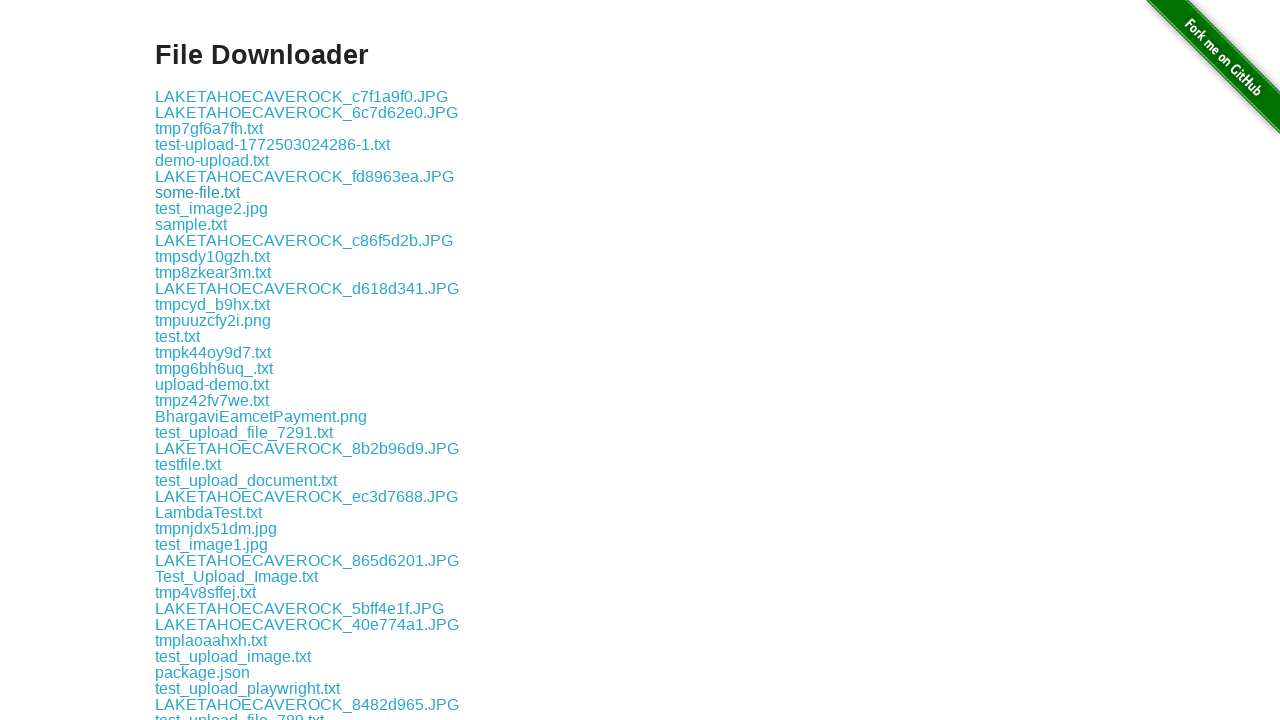

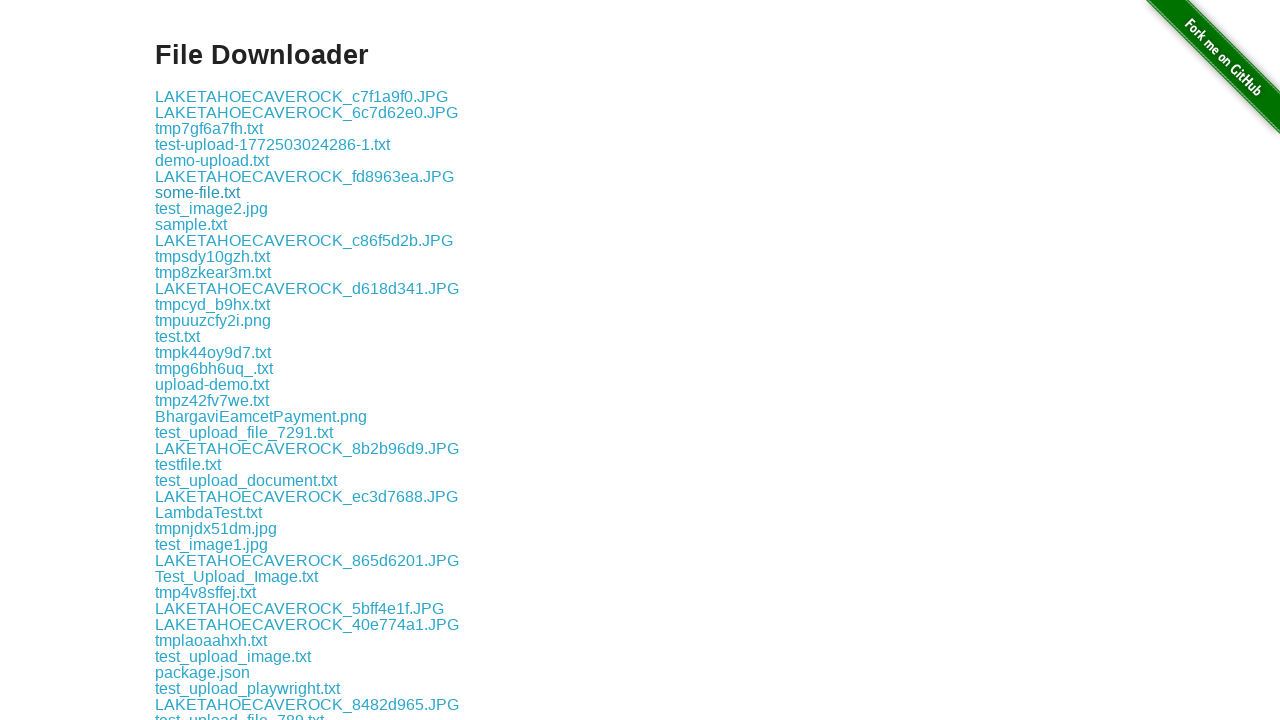